Tests text input functionality by entering text in an input field and clicking a button that updates based on the input

Starting URL: http://uitestingplayground.com/textinput

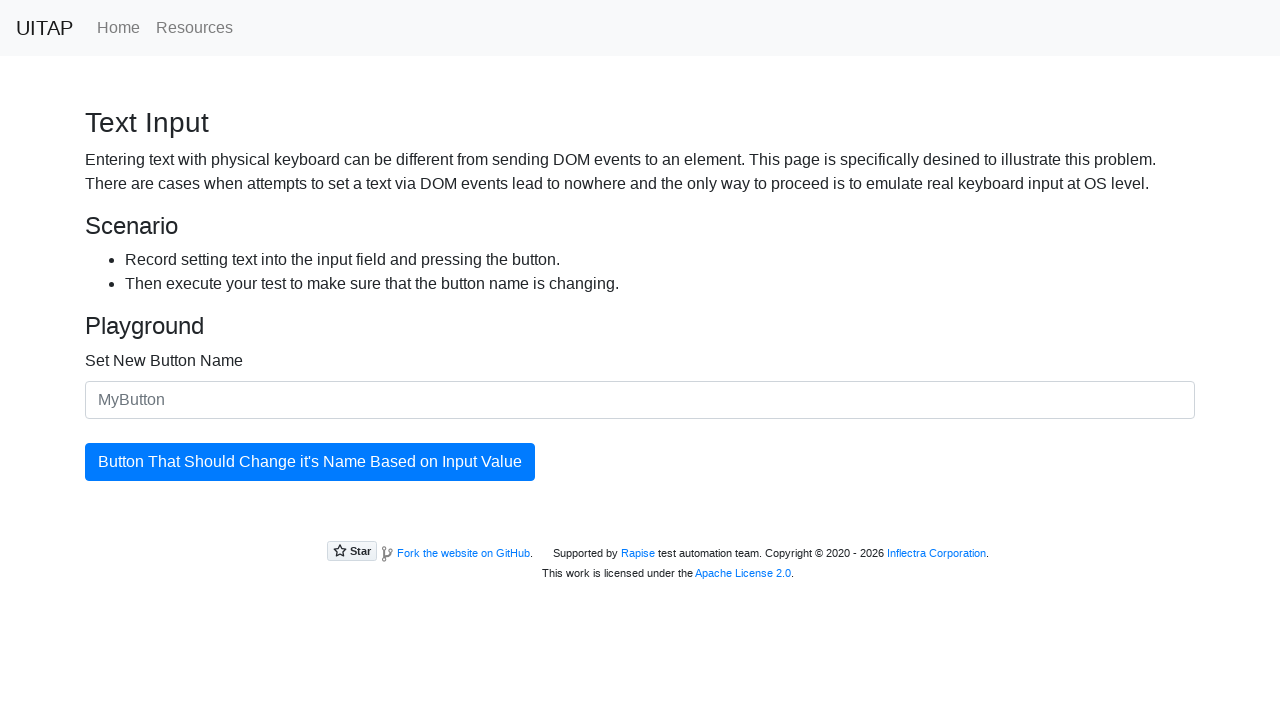

Entered 'sometext' in the input field on #newButtonName
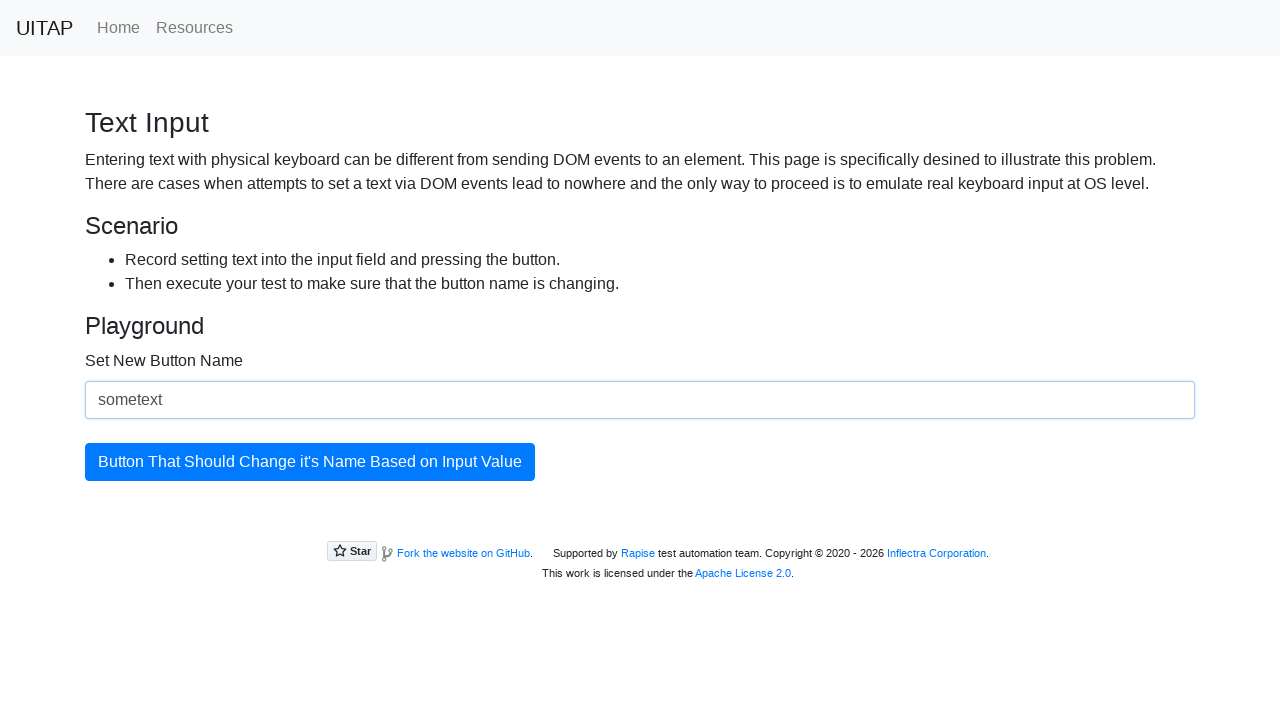

Clicked the updating button at (310, 462) on #updatingButton
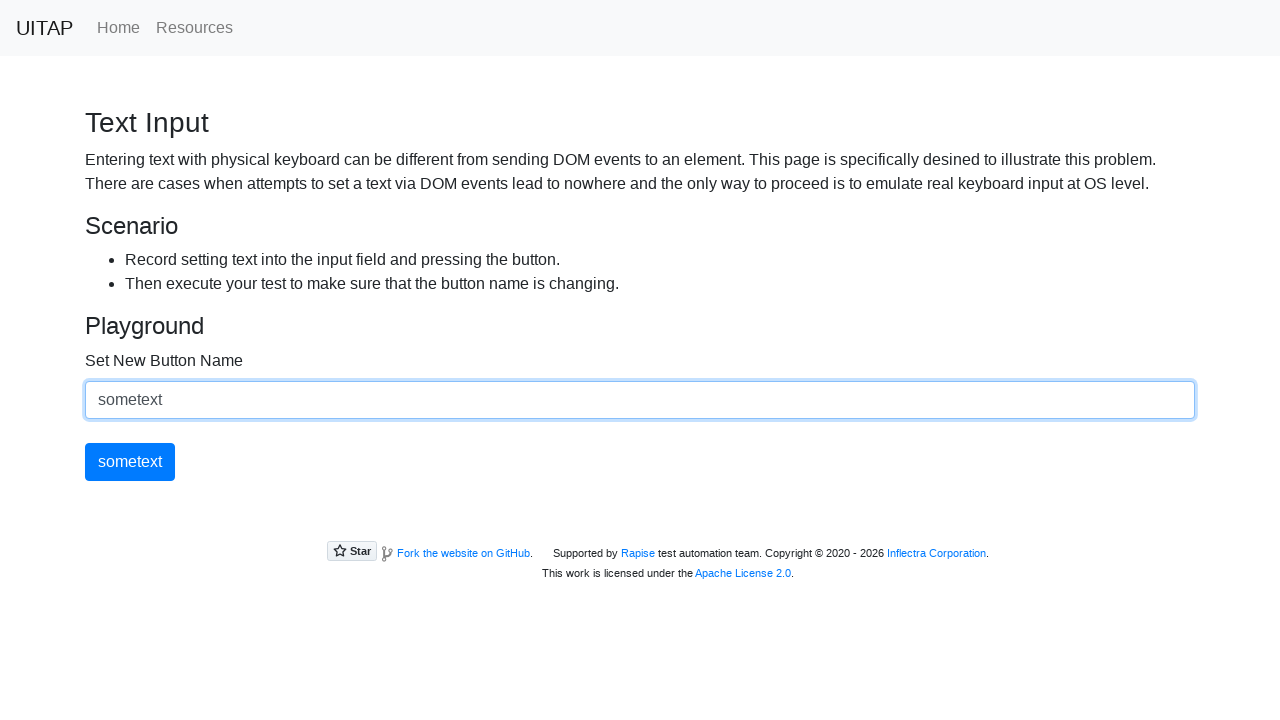

Verified that button text was updated to 'sometext'
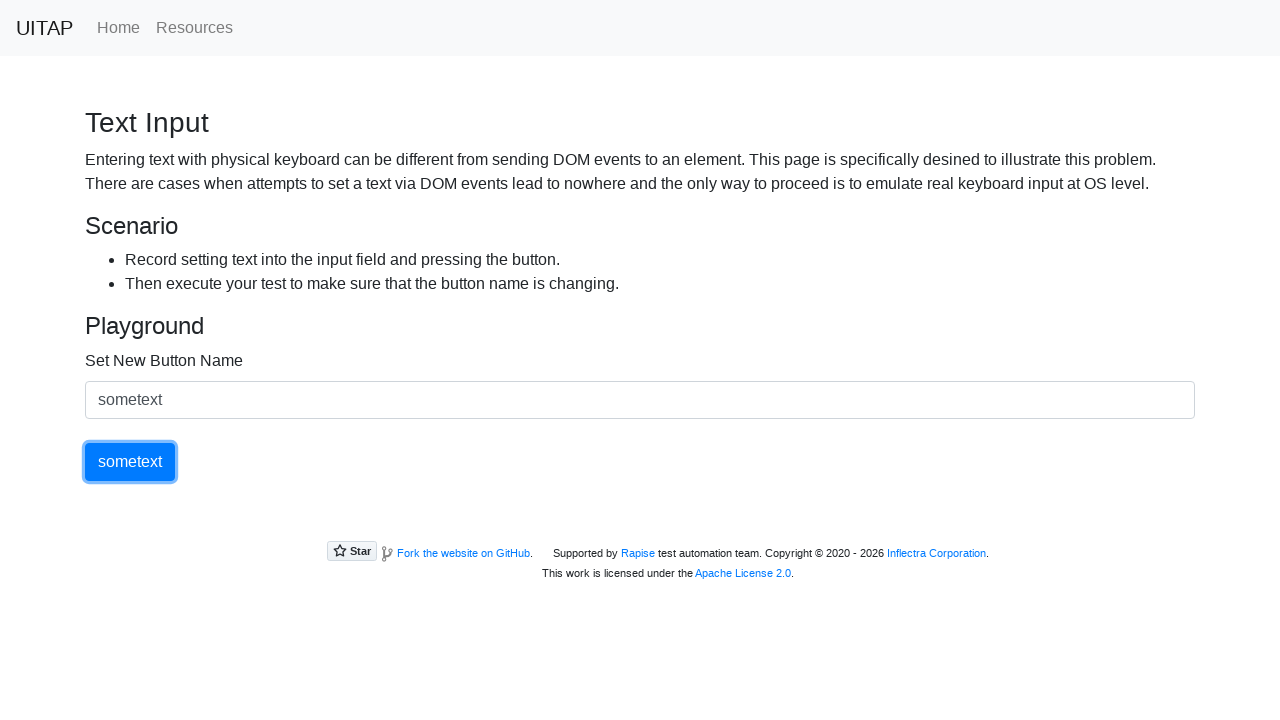

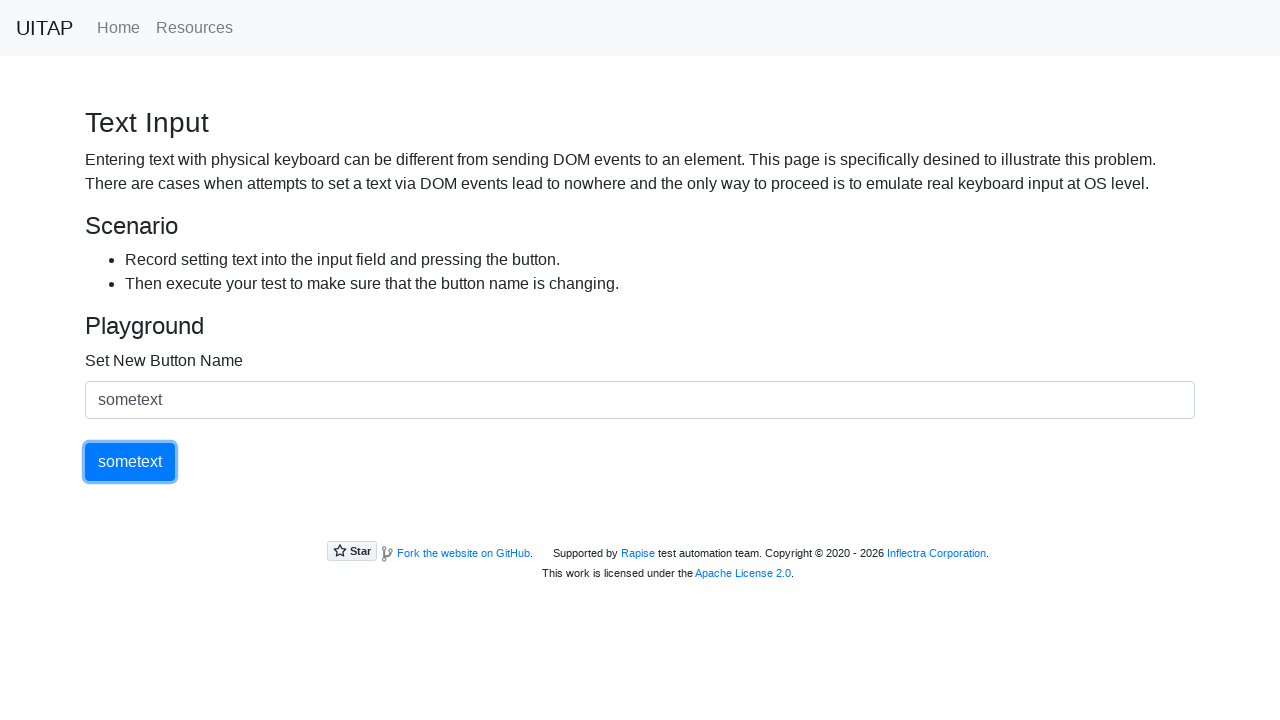